Tests that edits are saved when the input loses focus (blur event)

Starting URL: https://demo.playwright.dev/todomvc

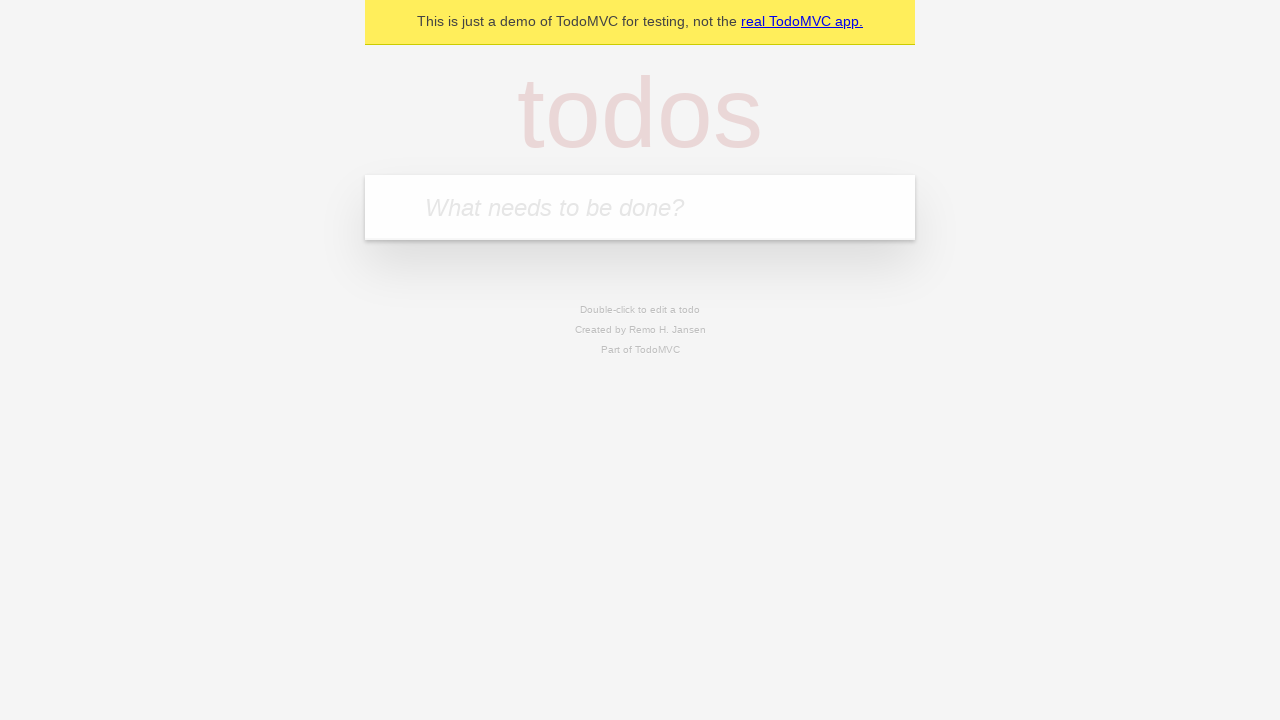

Filled new todo input with 'buy some cheese' on .new-todo
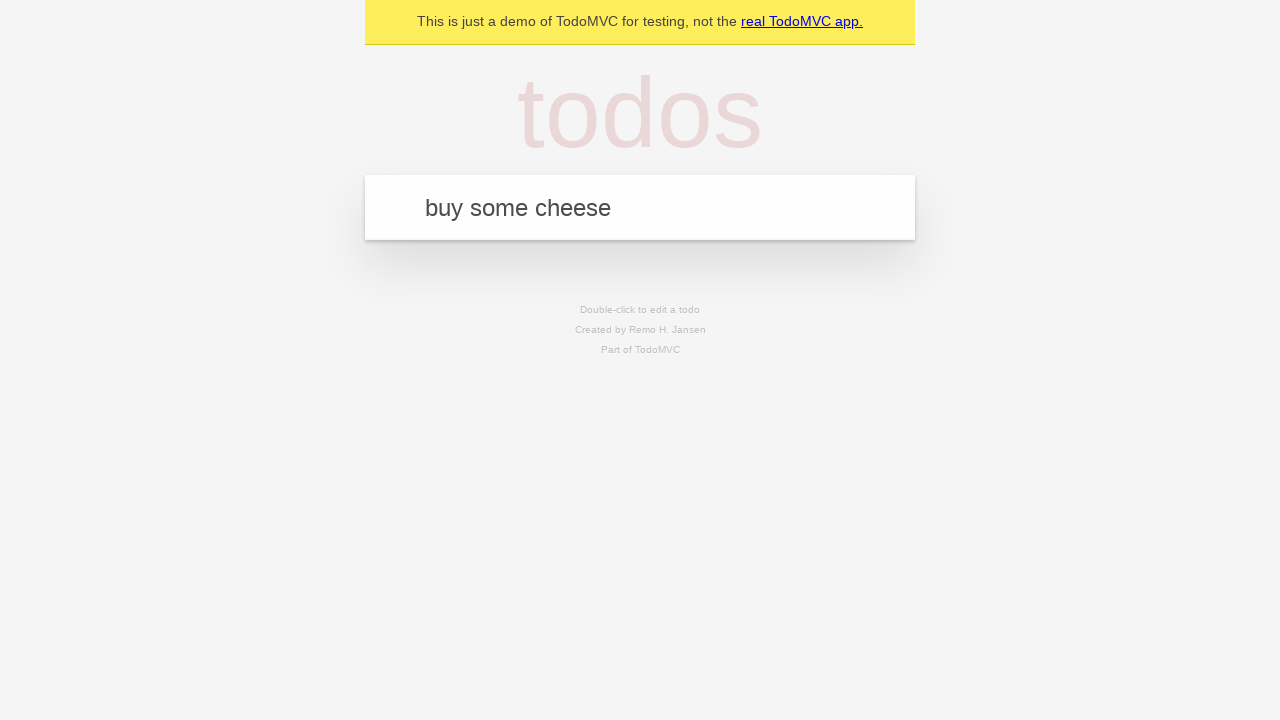

Pressed Enter to create first todo on .new-todo
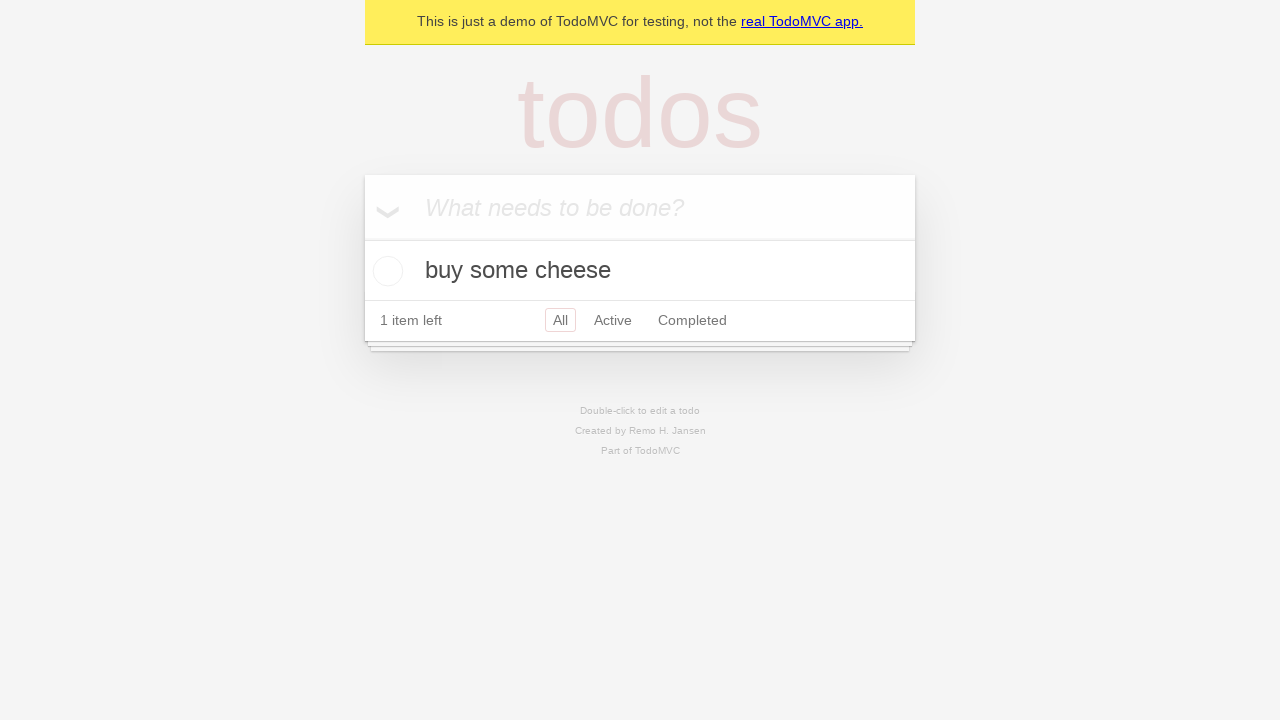

Filled new todo input with 'feed the cat' on .new-todo
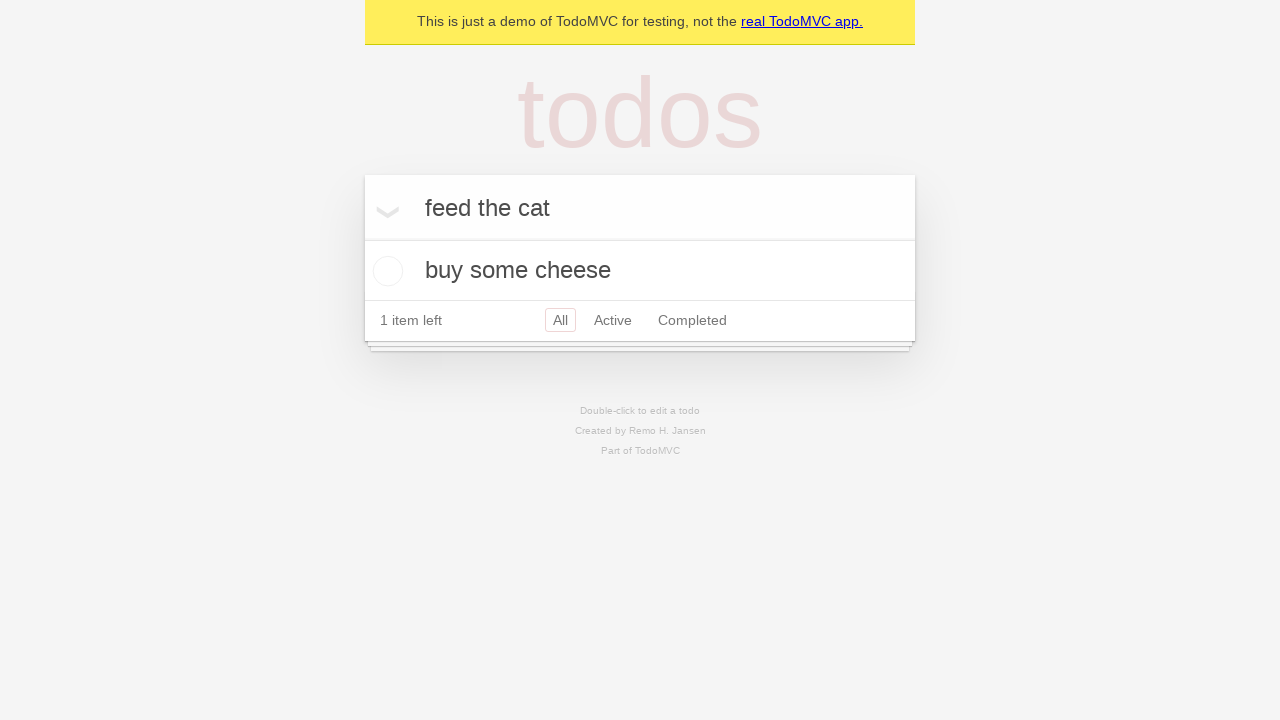

Pressed Enter to create second todo on .new-todo
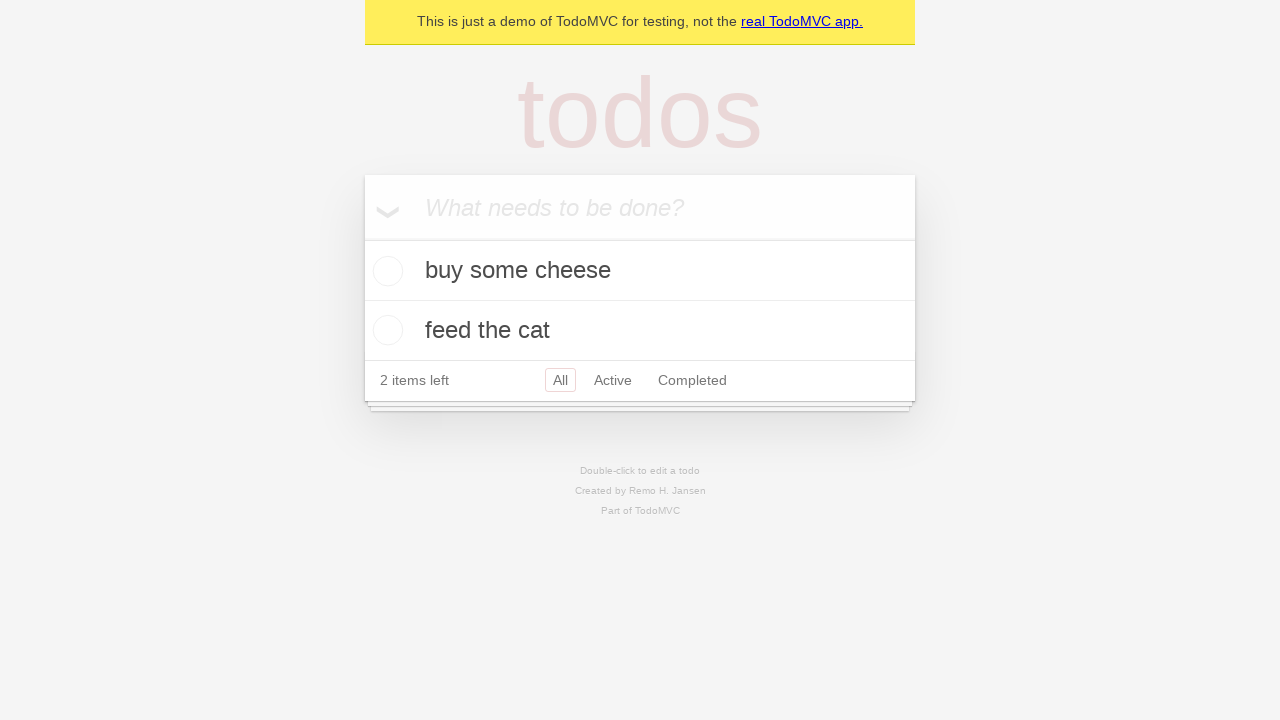

Filled new todo input with 'book a doctors appointment' on .new-todo
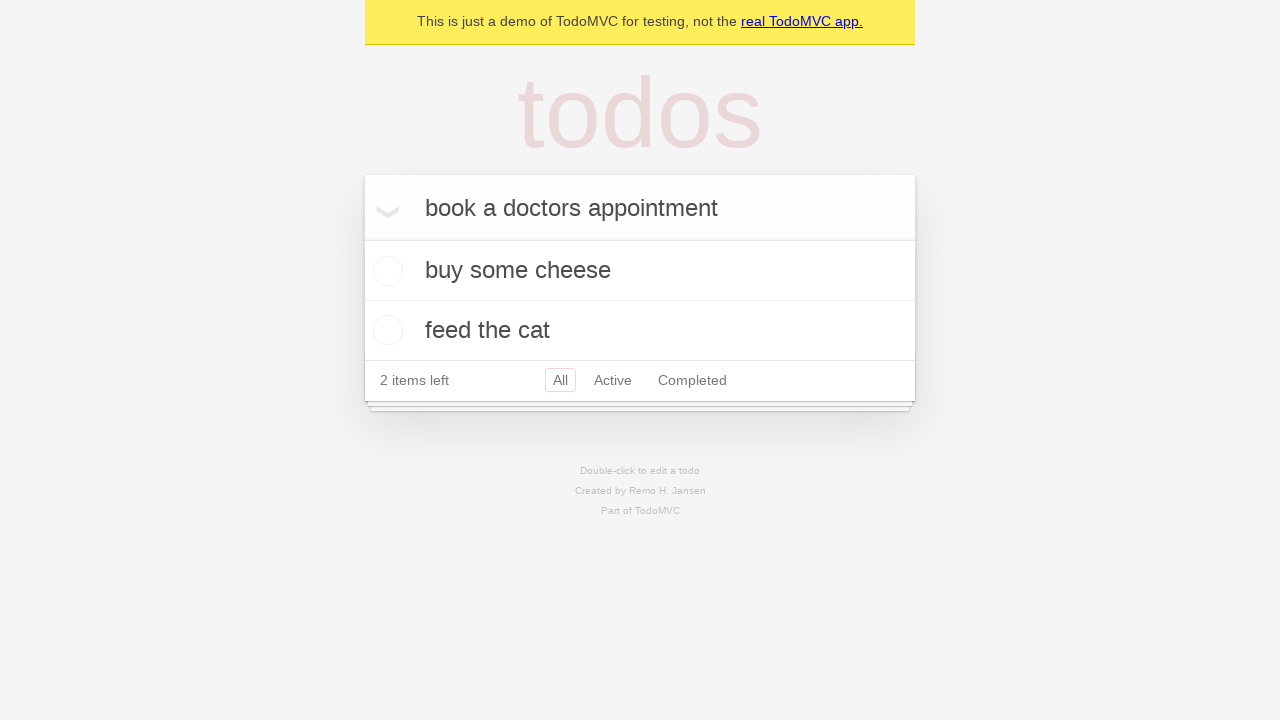

Pressed Enter to create third todo on .new-todo
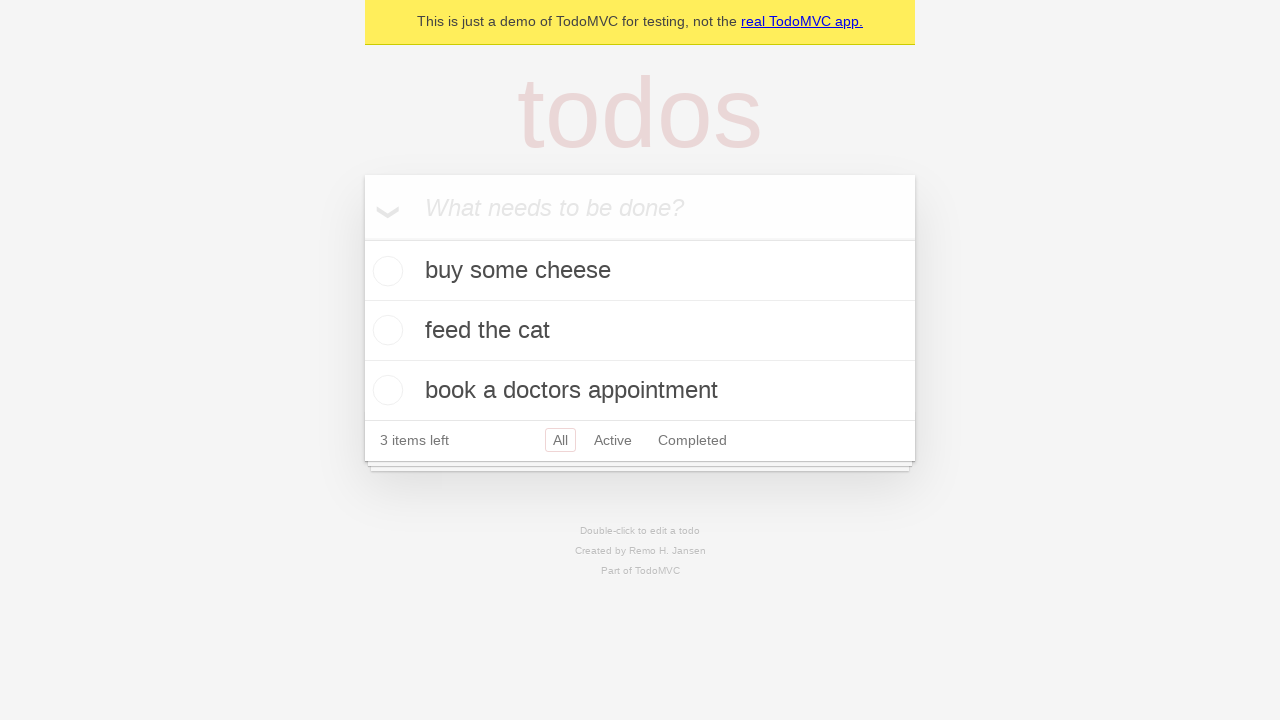

Located all todo items in the list
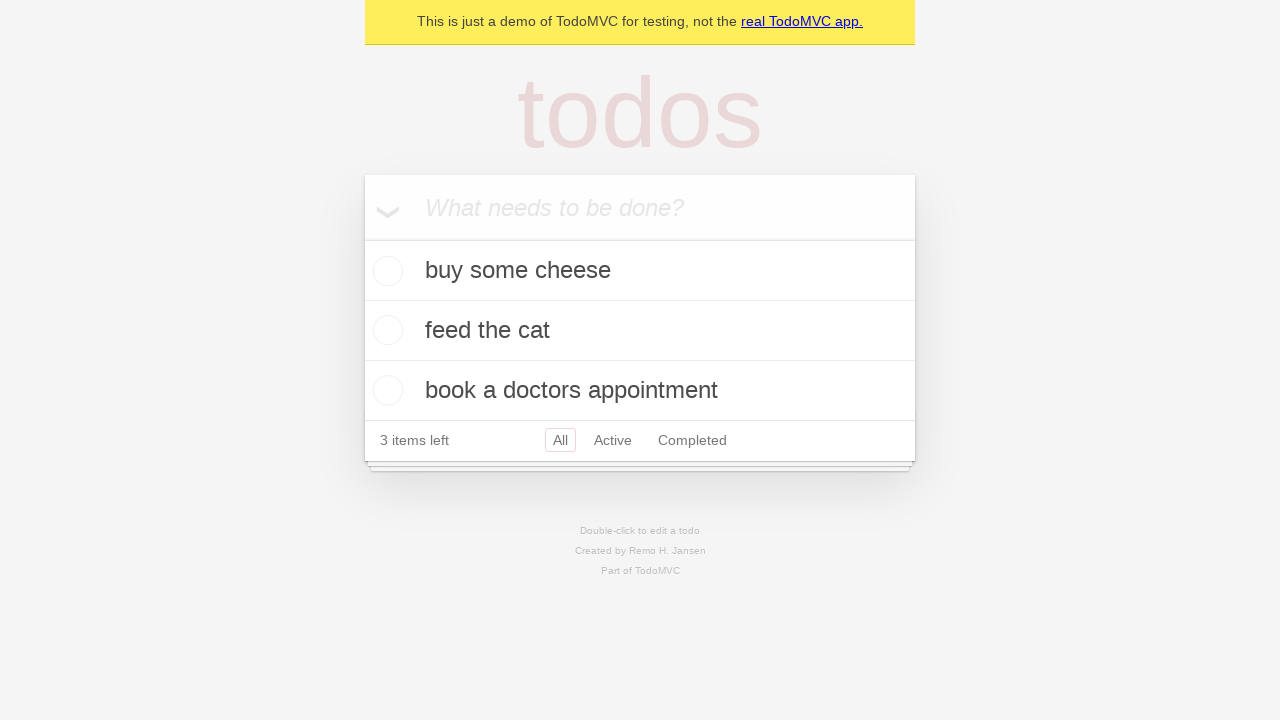

Double-clicked second todo item to enter edit mode at (640, 331) on .todo-list li >> nth=1
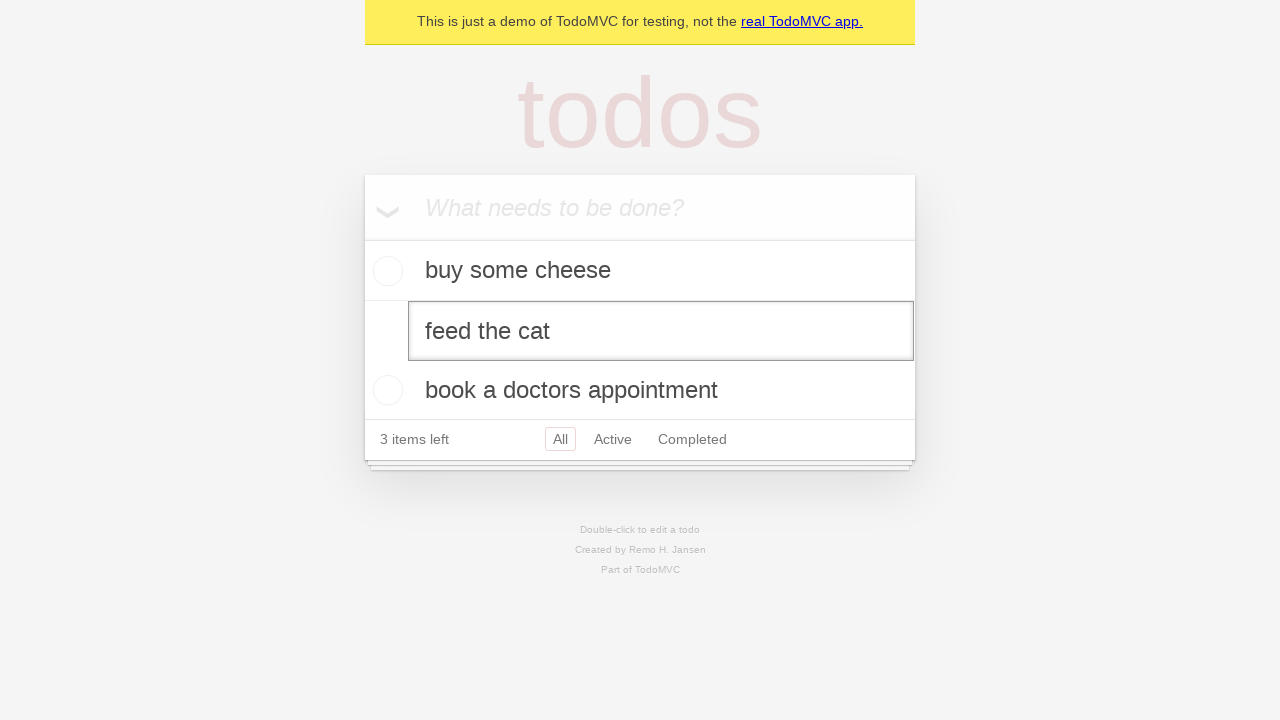

Filled edit field with 'buy some sausages' for second todo on .todo-list li >> nth=1 >> .edit
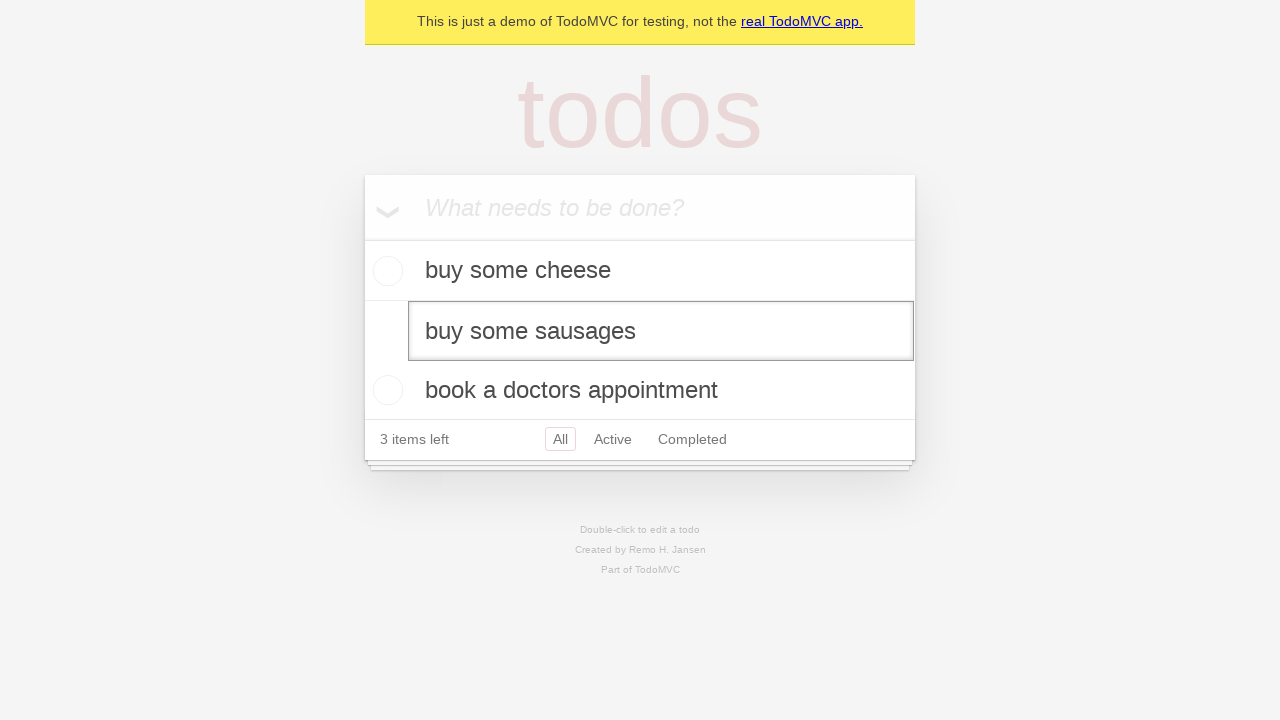

Dispatched blur event to save edits on second todo
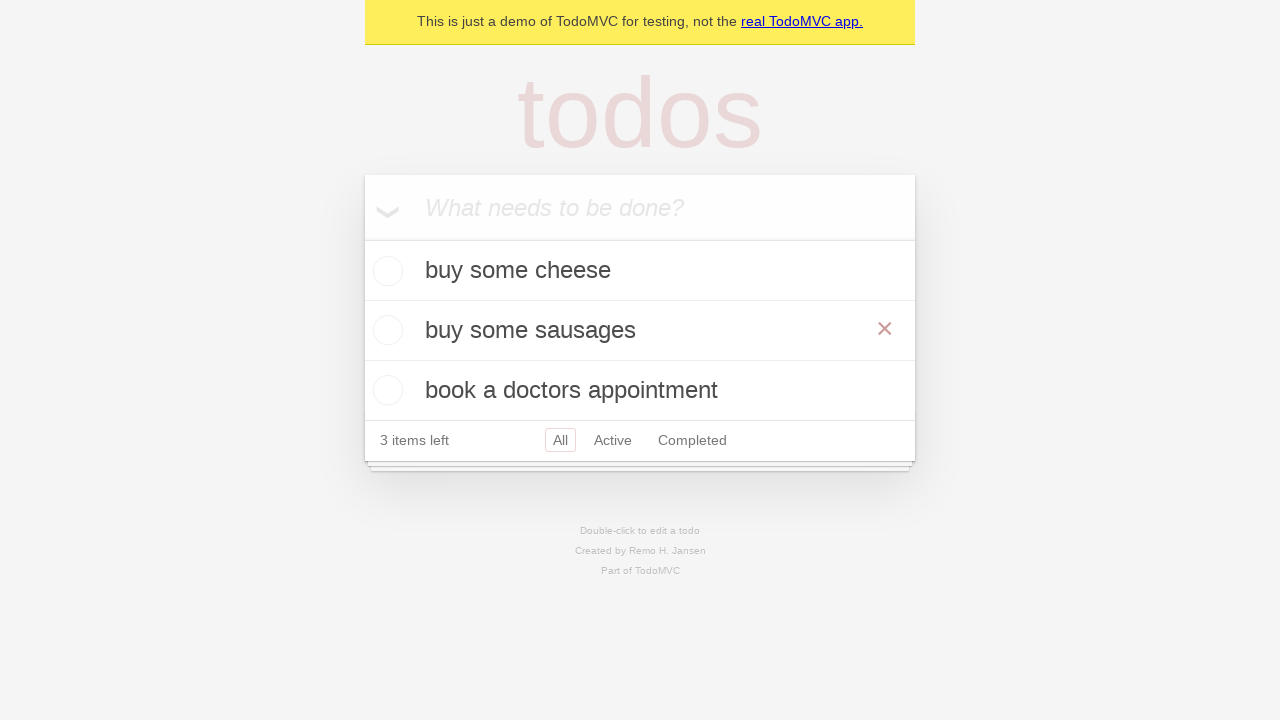

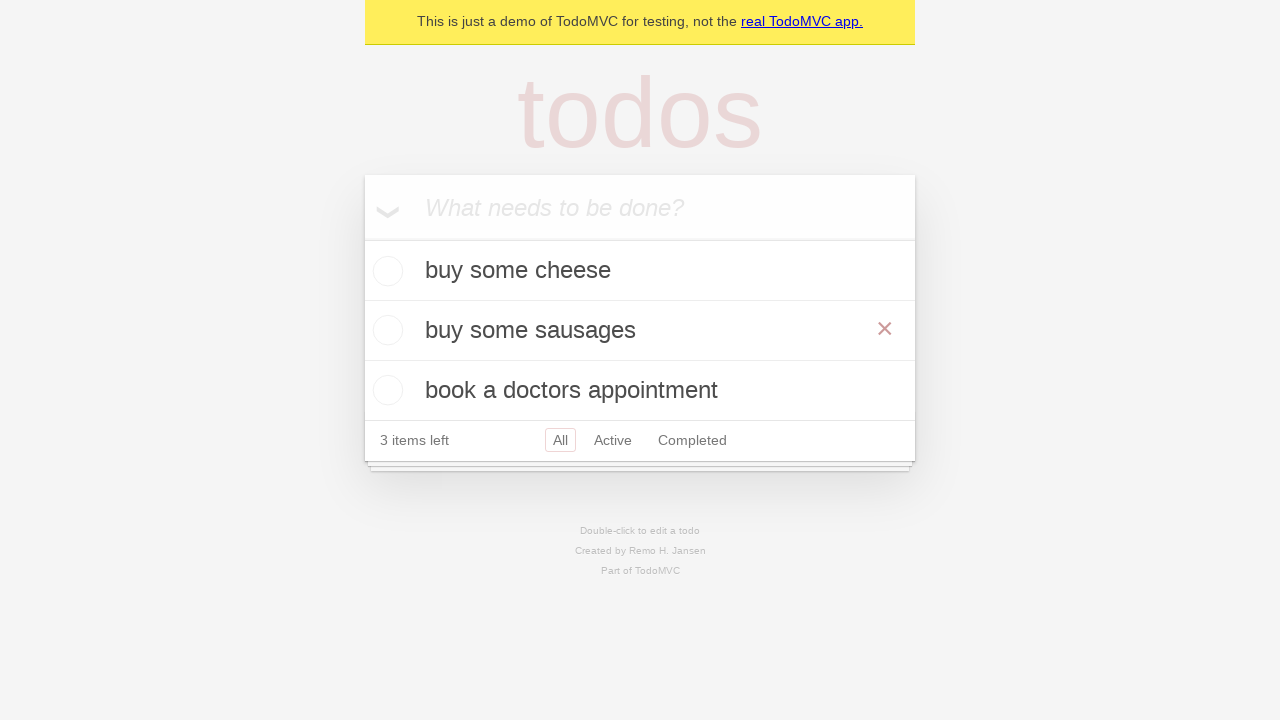